Navigates to an e-commerce site, searches for a product containing "Cucumber" in its name, and adds it to the cart

Starting URL: https://rahulshettyacademy.com/seleniumPractise/#

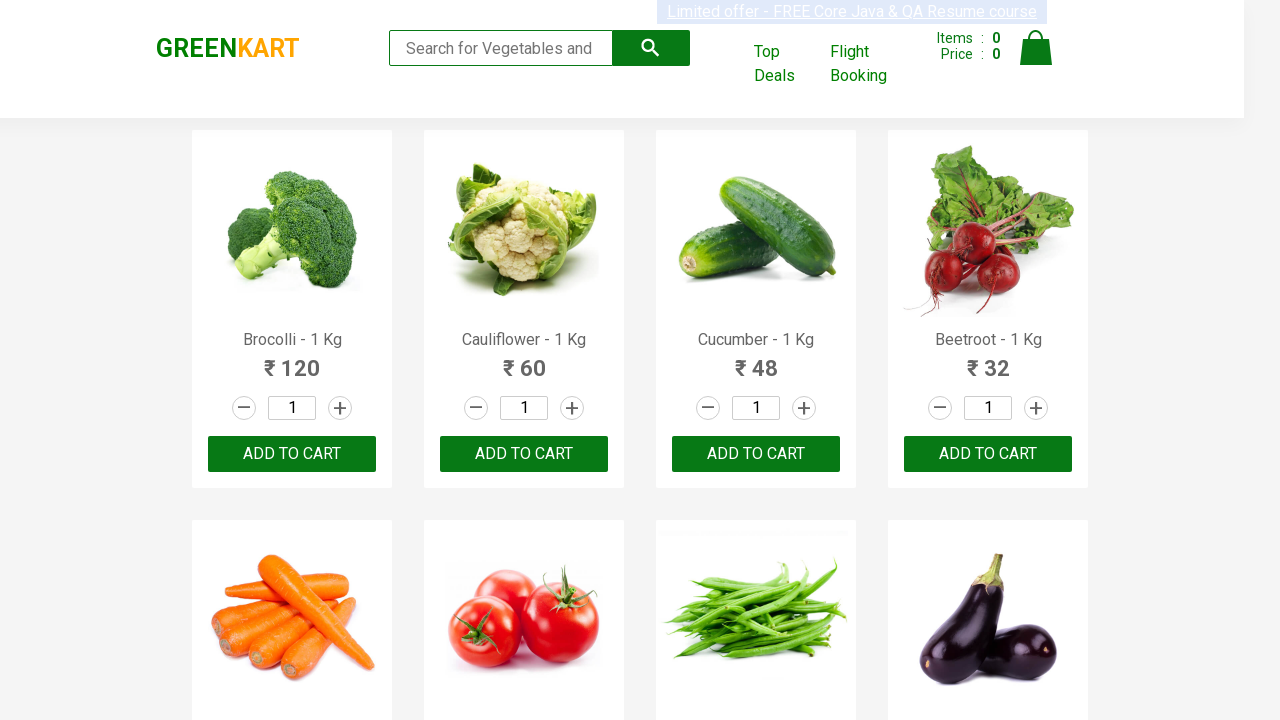

Navigated to e-commerce site
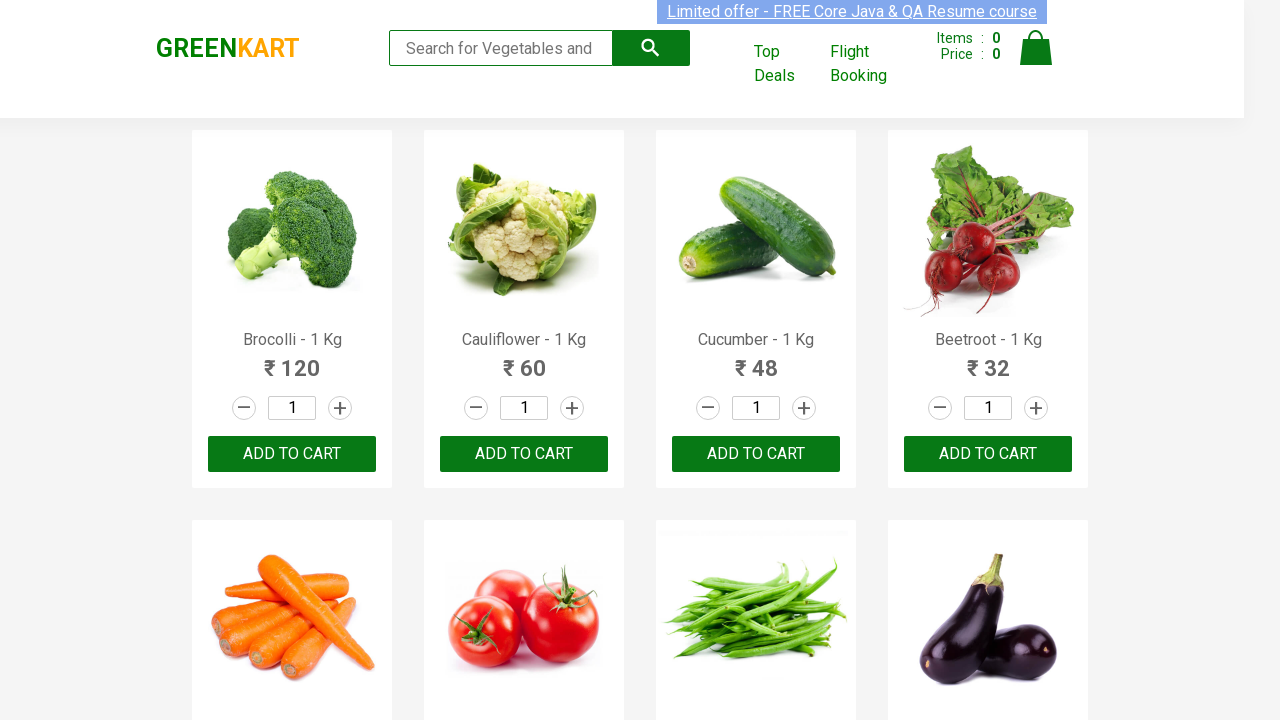

Product list loaded
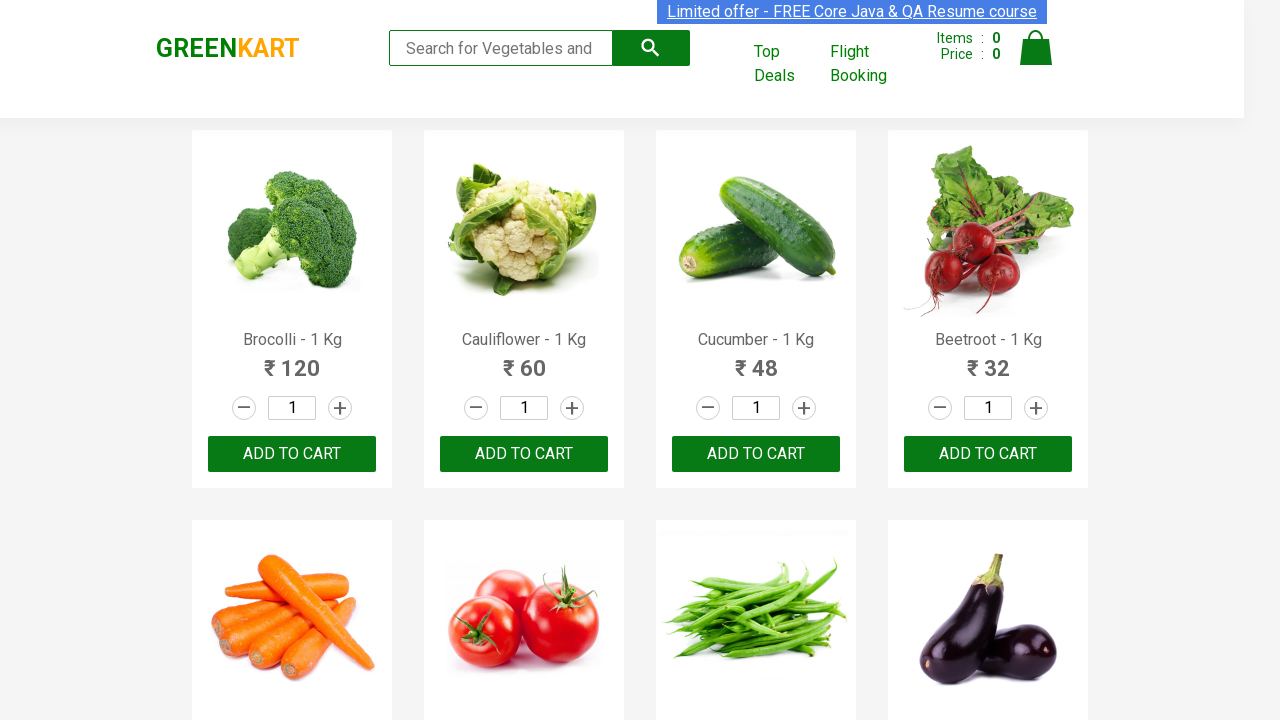

Retrieved all product elements from the page
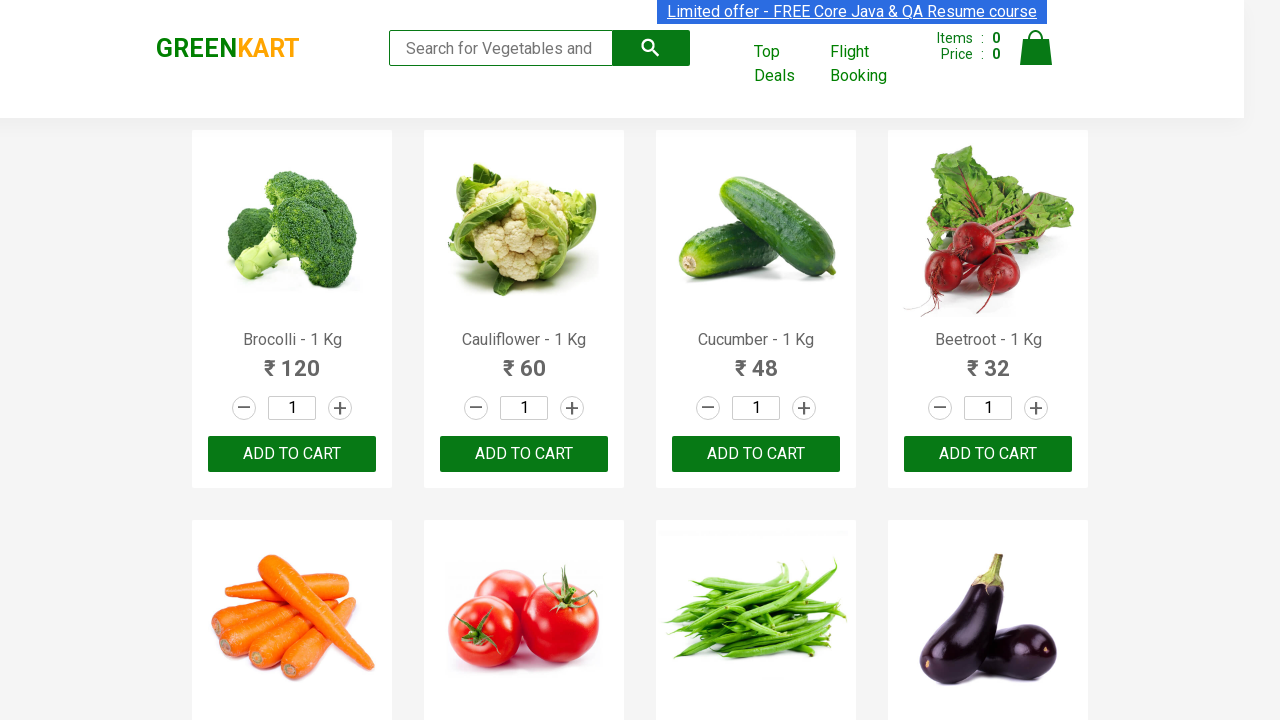

Checked product 1: Brocolli - 1 Kg
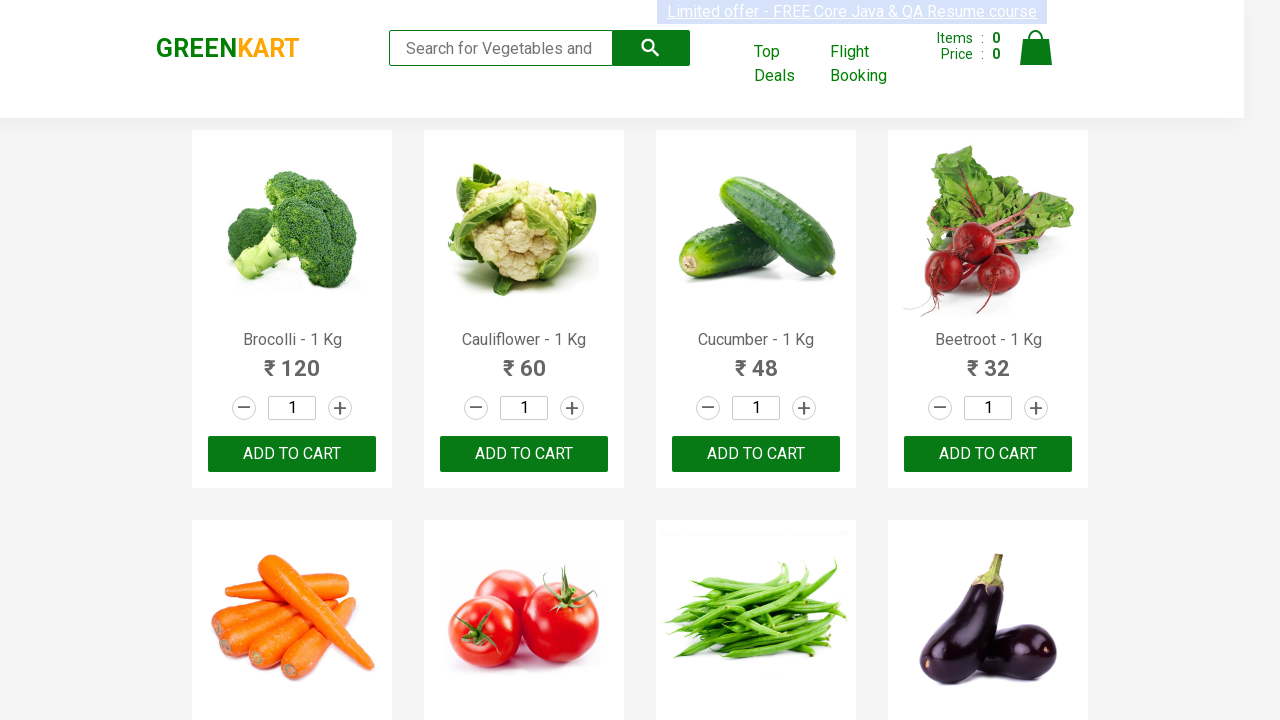

Checked product 2: Cauliflower - 1 Kg
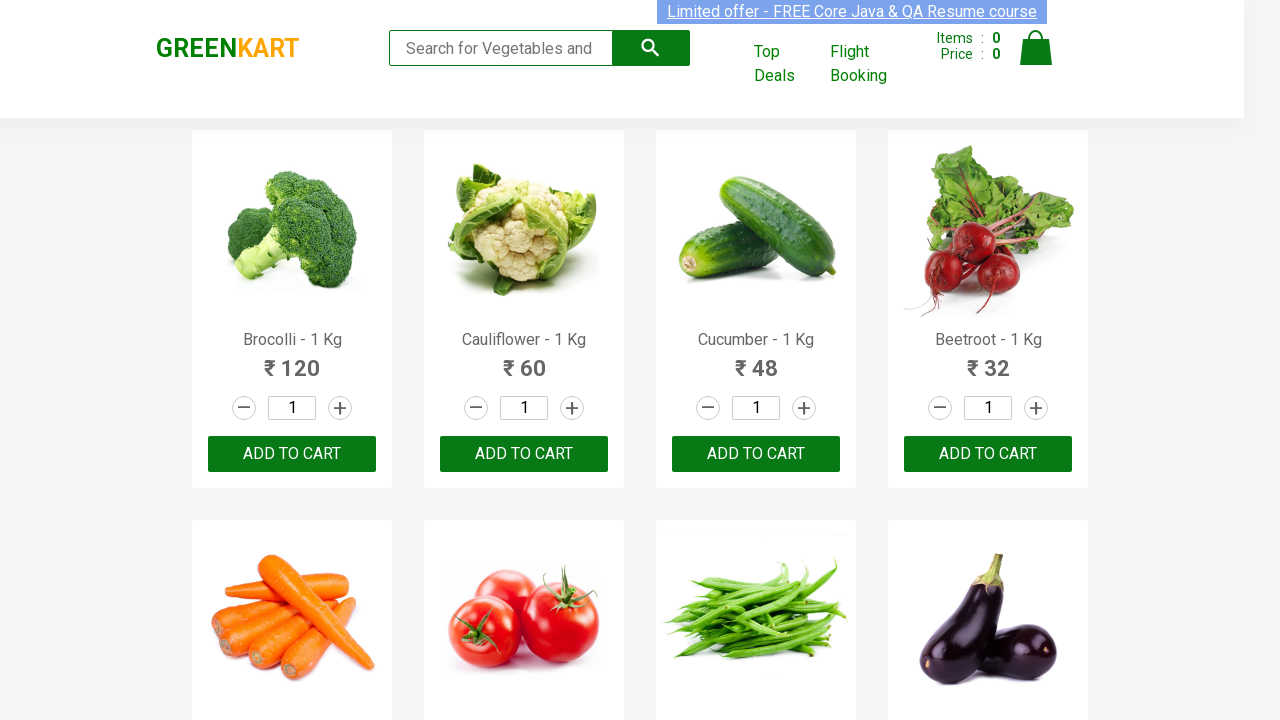

Checked product 3: Cucumber - 1 Kg
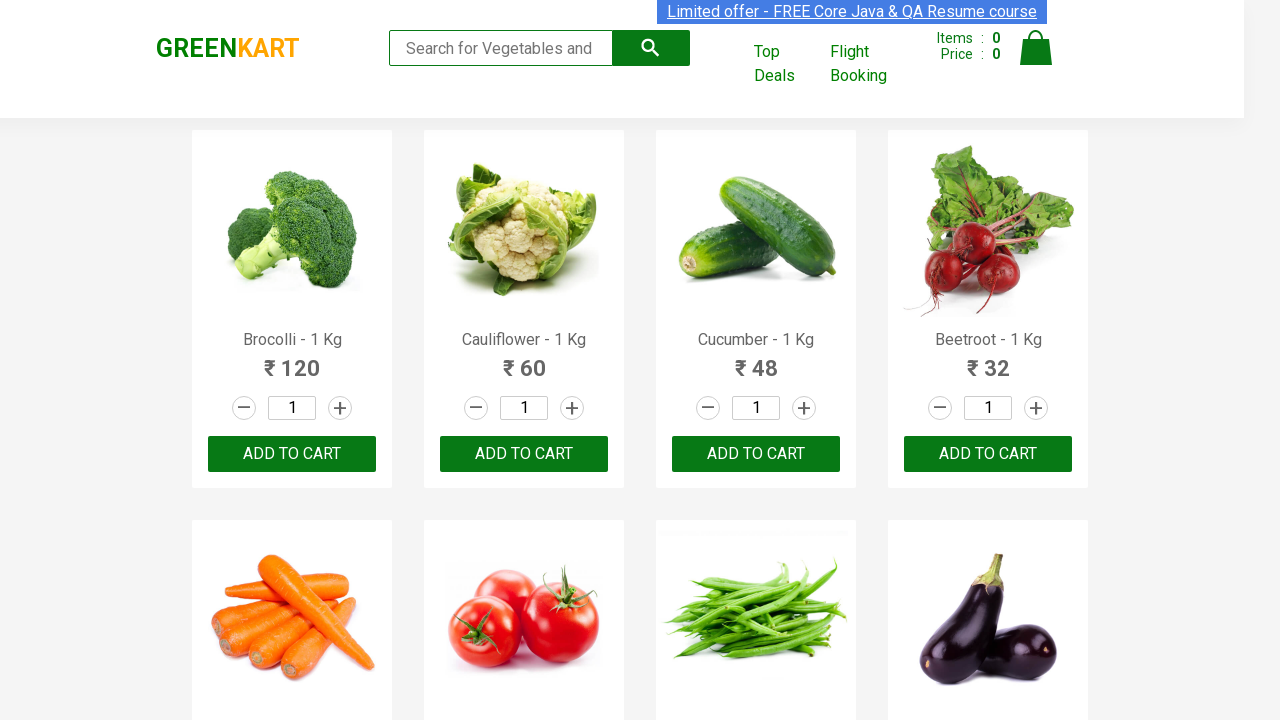

Found Cucumber product and clicked ADD TO CART button at (756, 454) on xpath=//div[3]//div[3]//button[1]
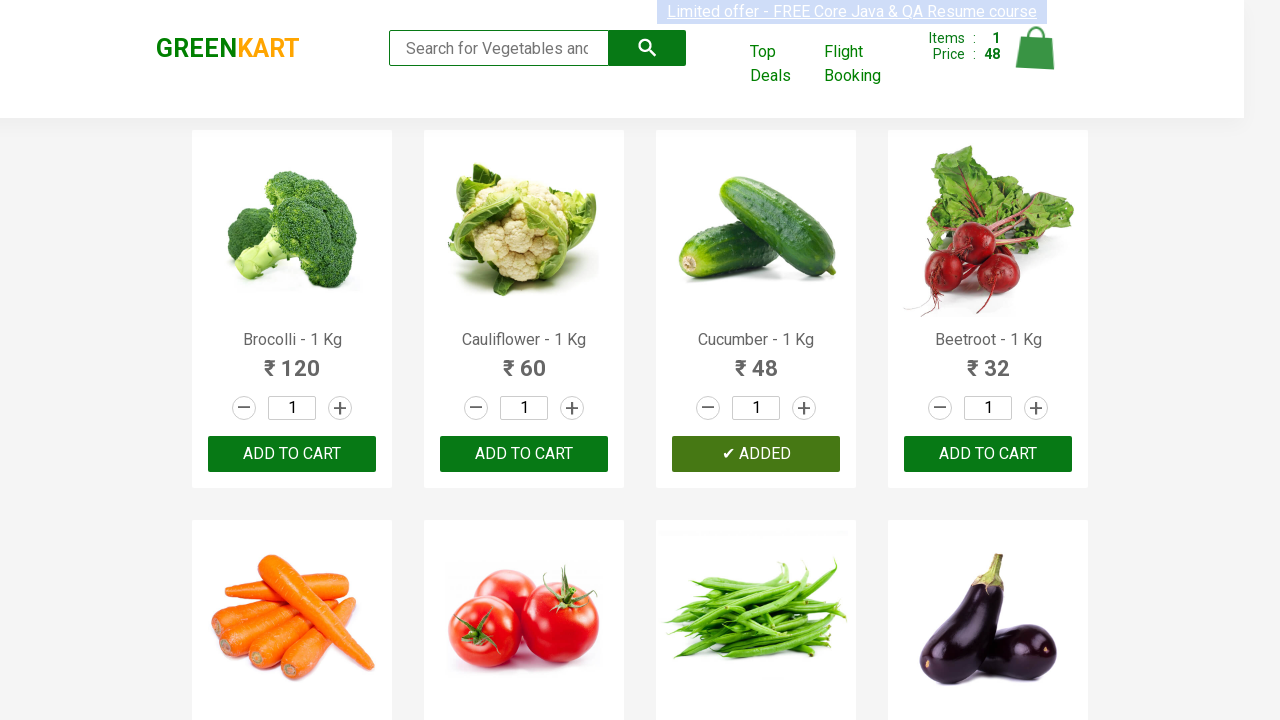

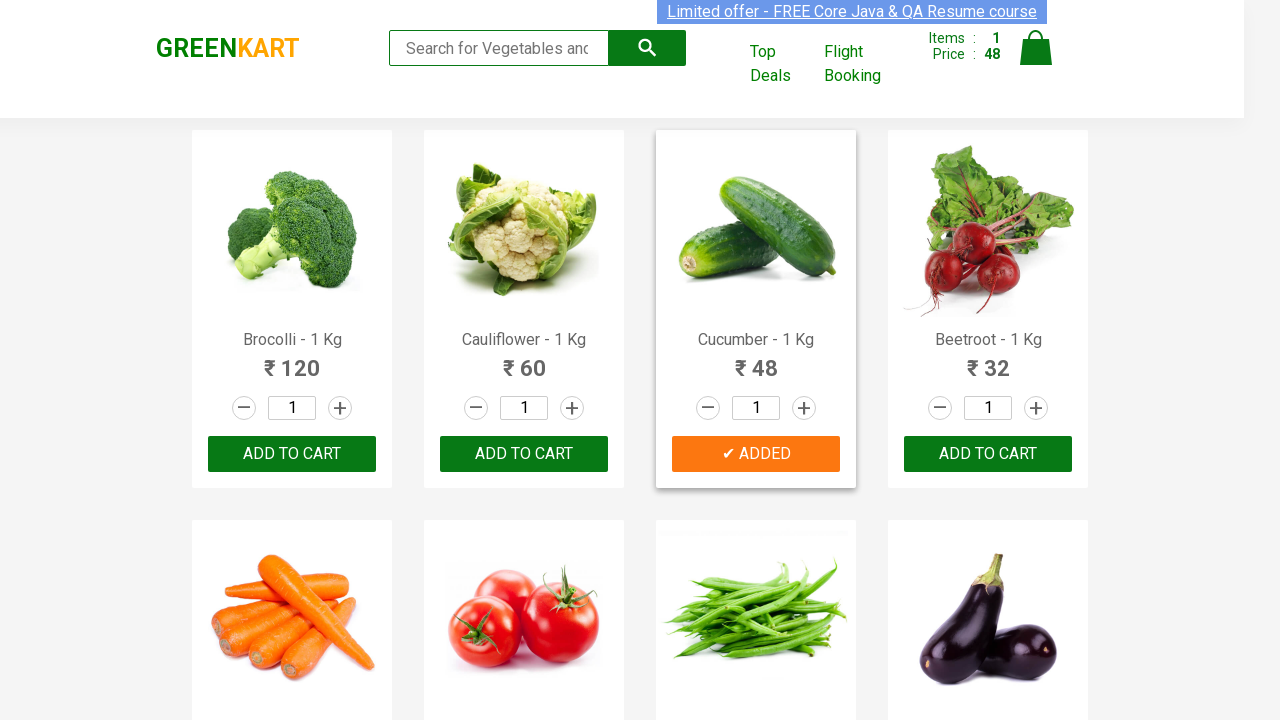